Tests that clicking "Clear completed" removes completed items from the list.

Starting URL: https://demo.playwright.dev/todomvc

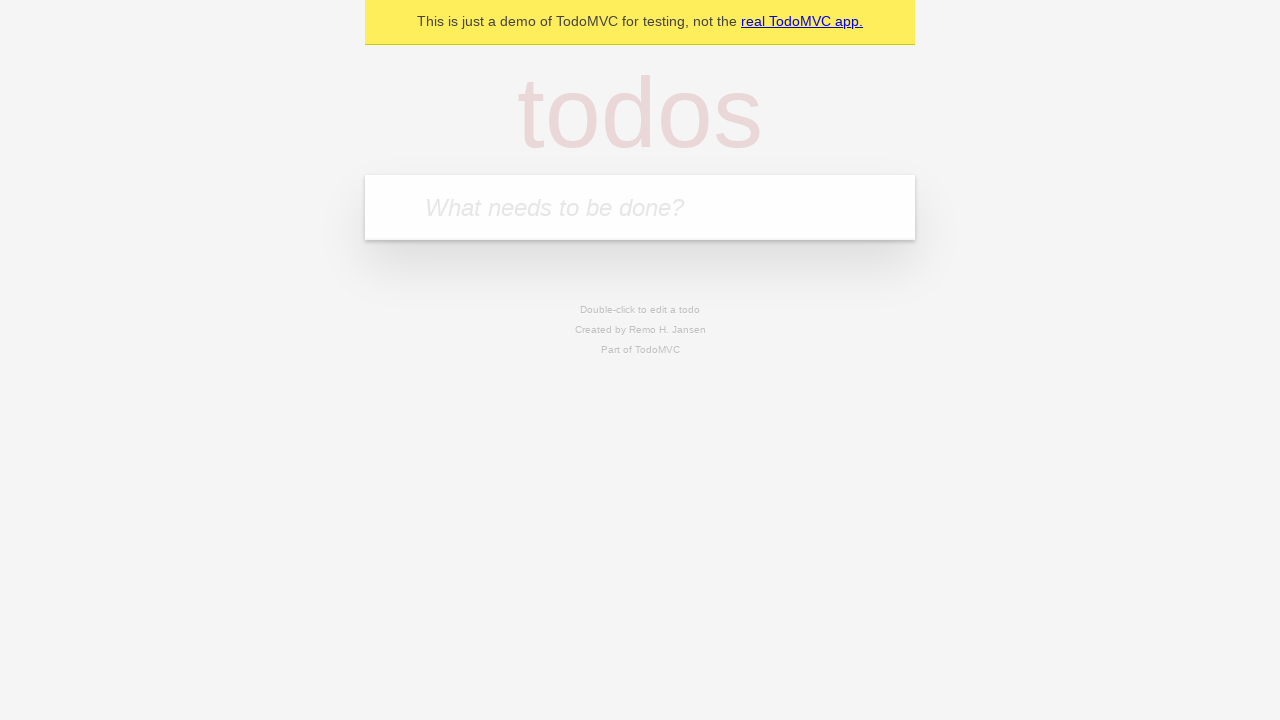

Navigated to TodoMVC demo application
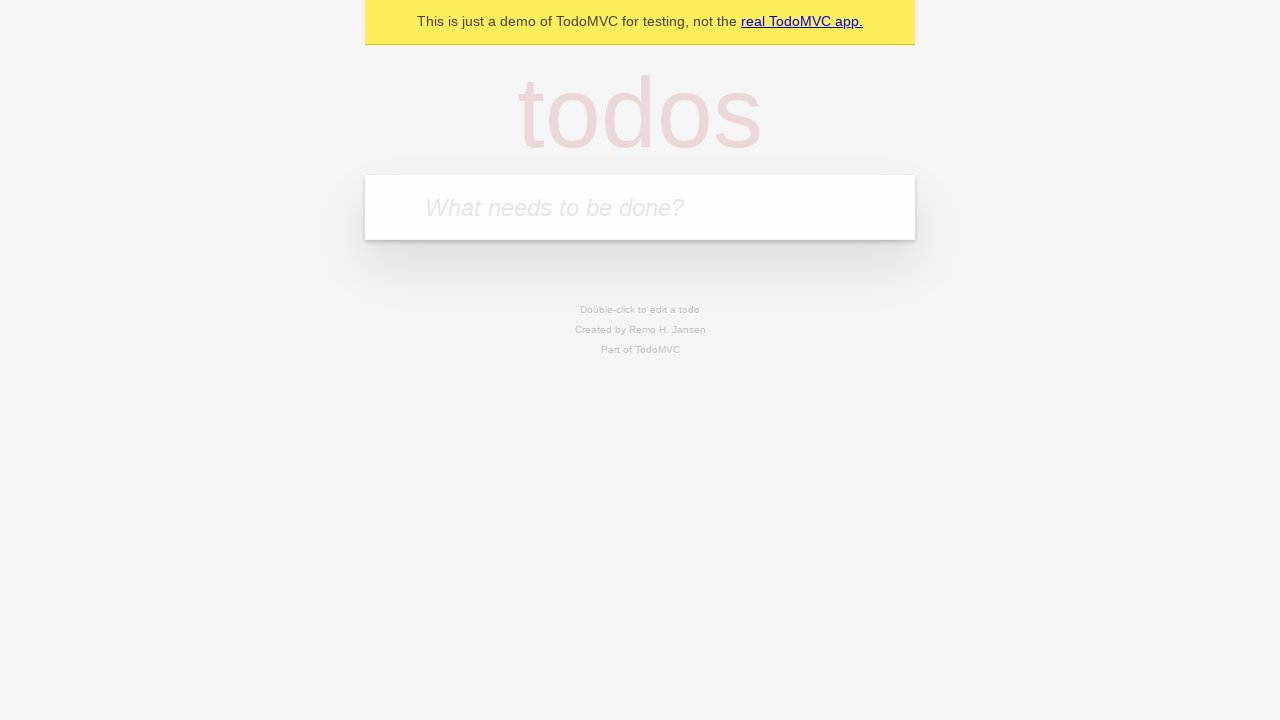

Filled todo input with 'buy some cheese' on internal:attr=[placeholder="What needs to be done?"i]
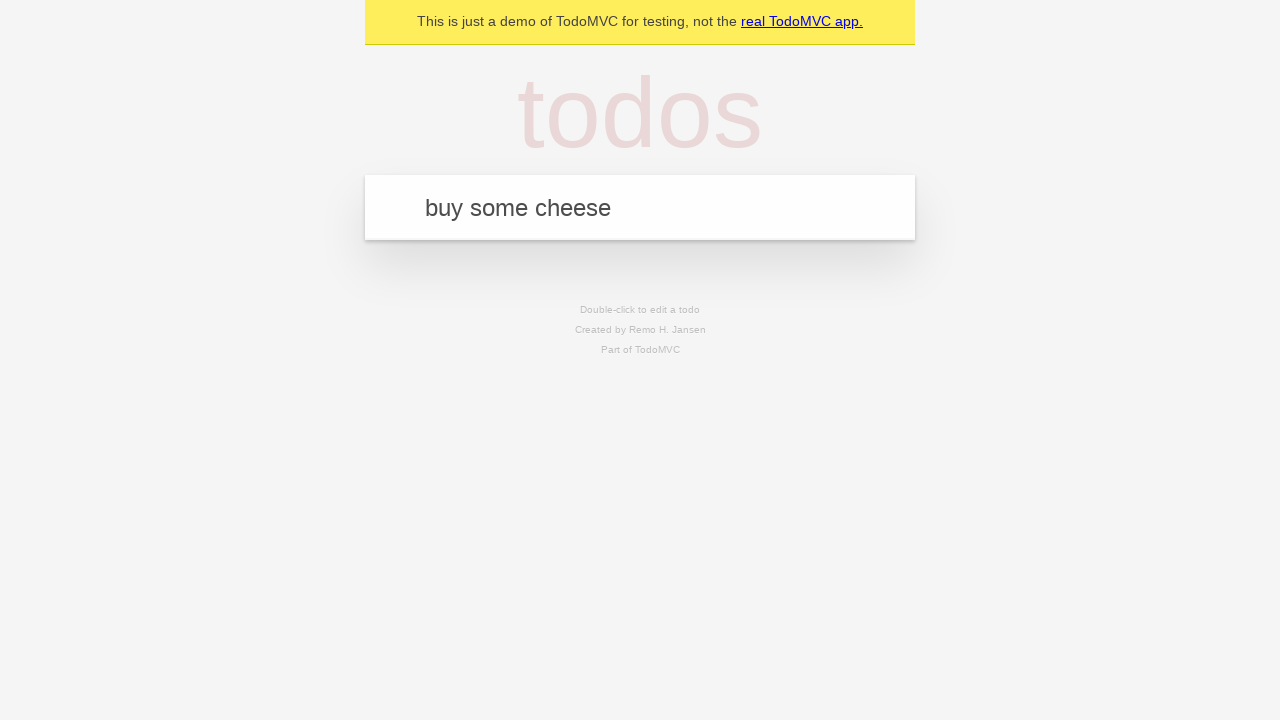

Pressed Enter to add todo 'buy some cheese' on internal:attr=[placeholder="What needs to be done?"i]
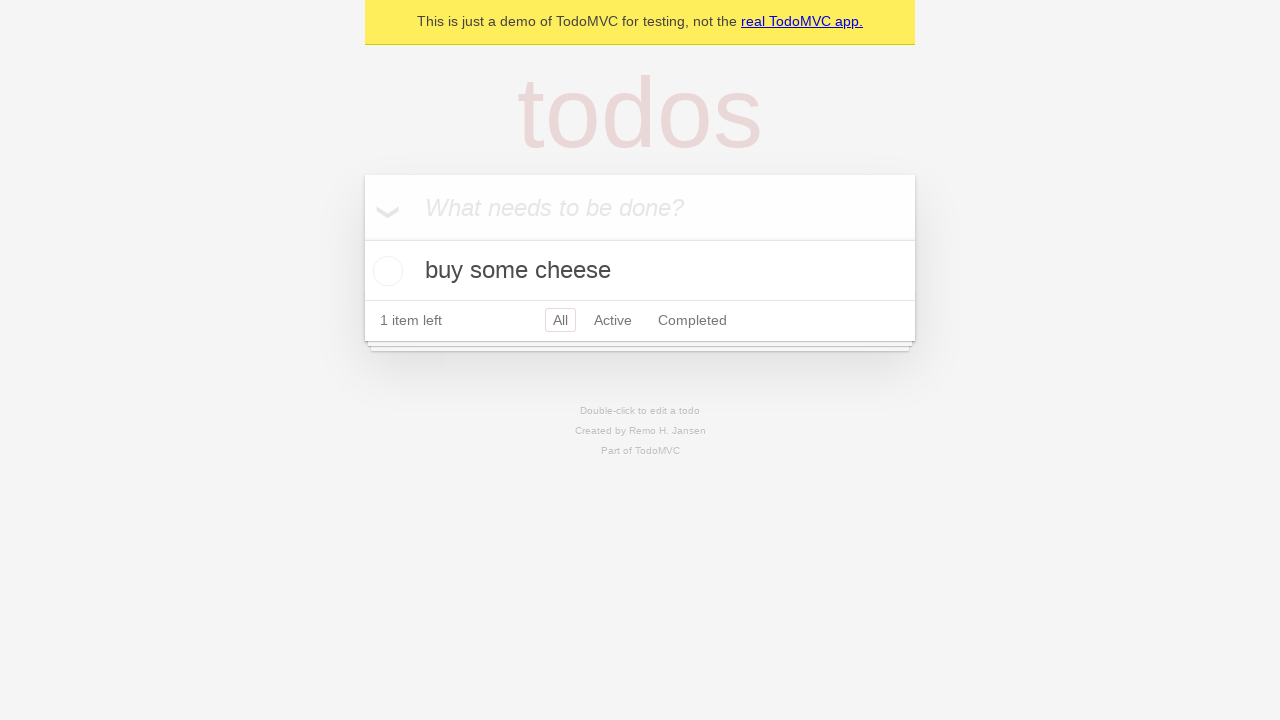

Filled todo input with 'feed the cat' on internal:attr=[placeholder="What needs to be done?"i]
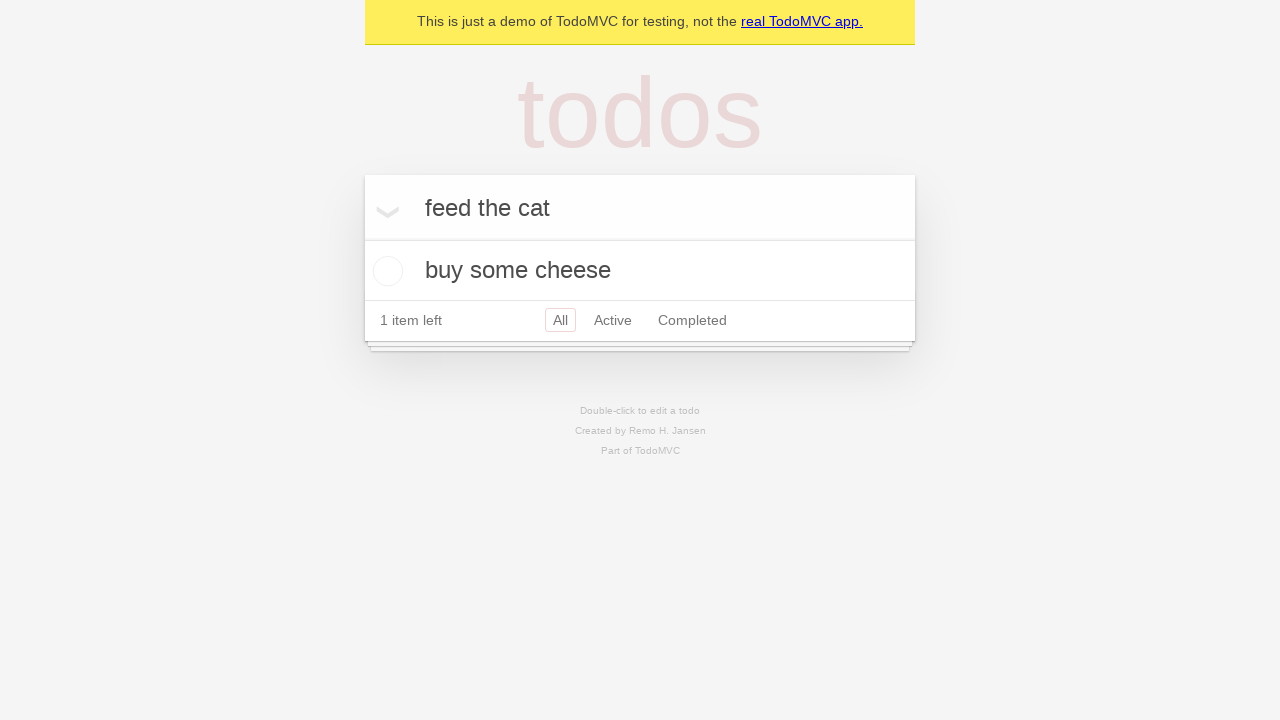

Pressed Enter to add todo 'feed the cat' on internal:attr=[placeholder="What needs to be done?"i]
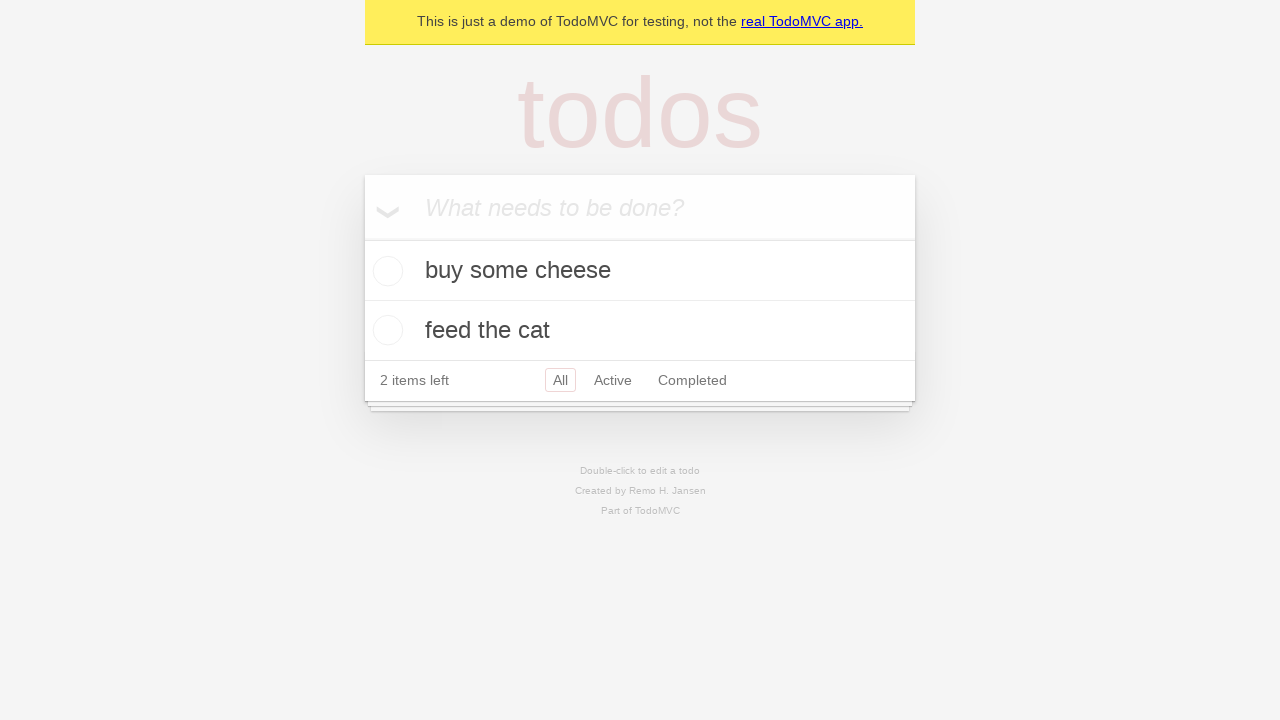

Filled todo input with 'book a doctors appointment' on internal:attr=[placeholder="What needs to be done?"i]
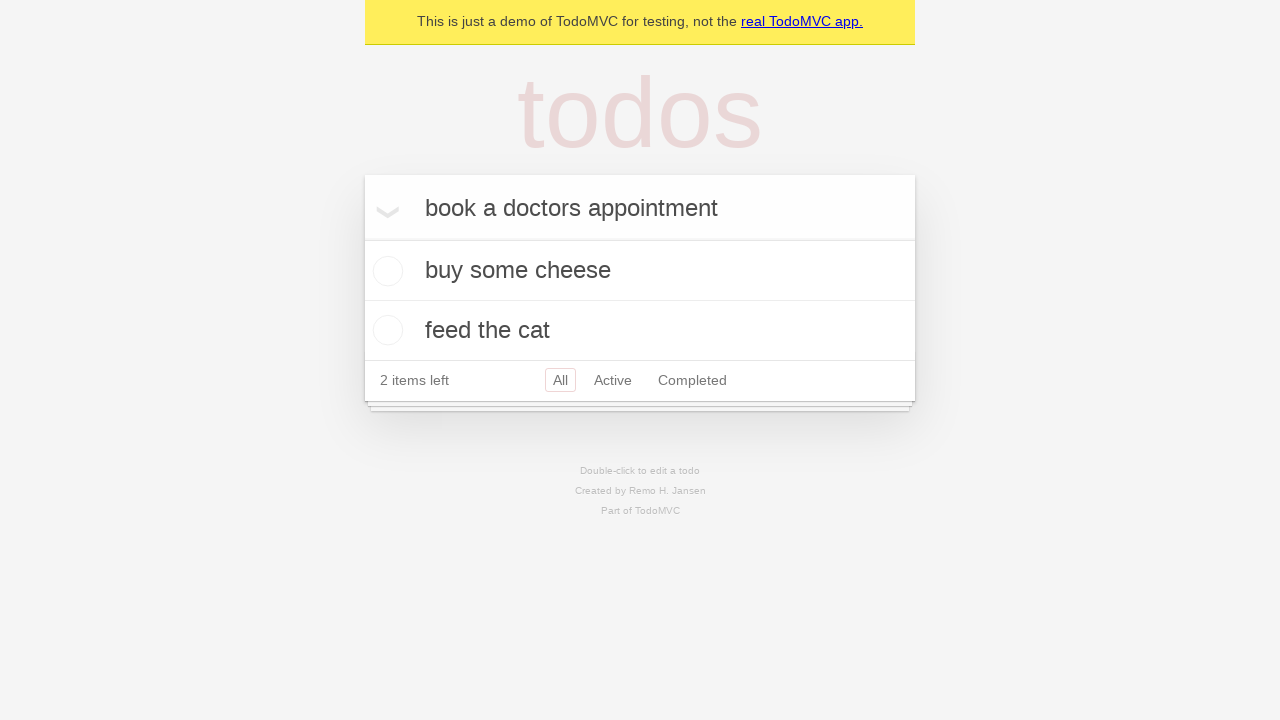

Pressed Enter to add todo 'book a doctors appointment' on internal:attr=[placeholder="What needs to be done?"i]
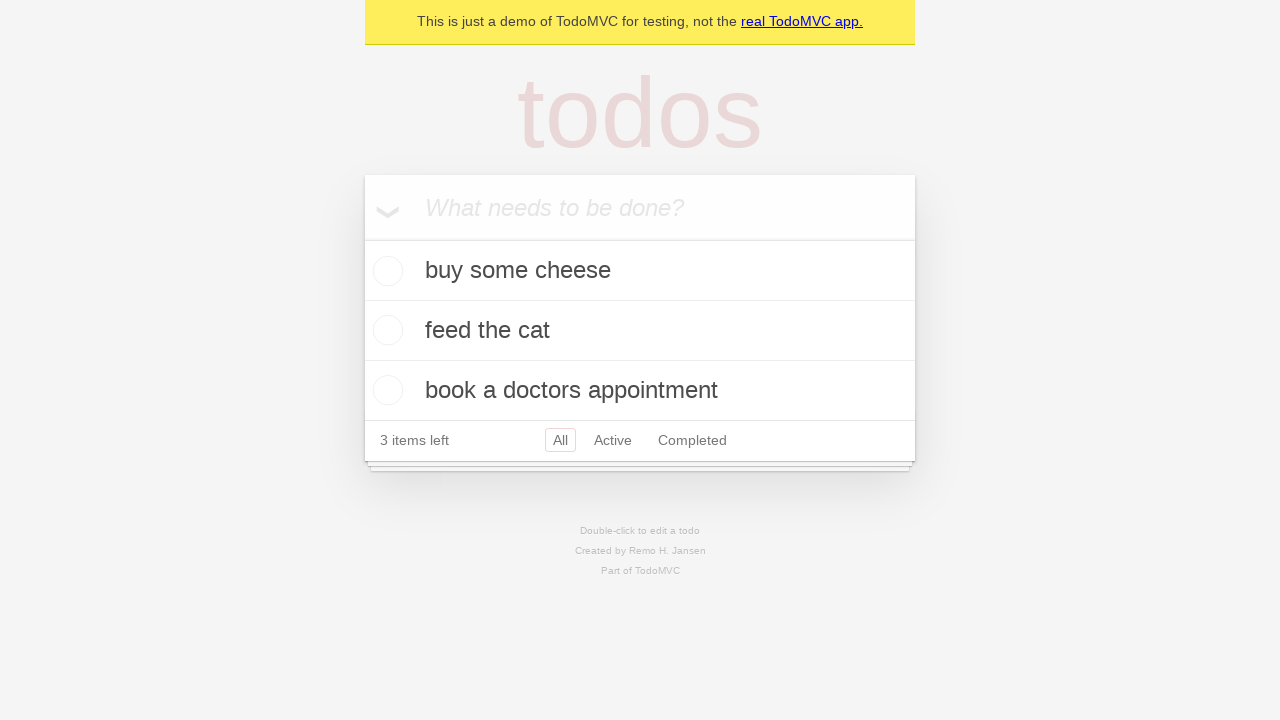

Checked the second todo item 'feed the cat' at (385, 330) on internal:testid=[data-testid="todo-item"s] >> nth=1 >> internal:role=checkbox
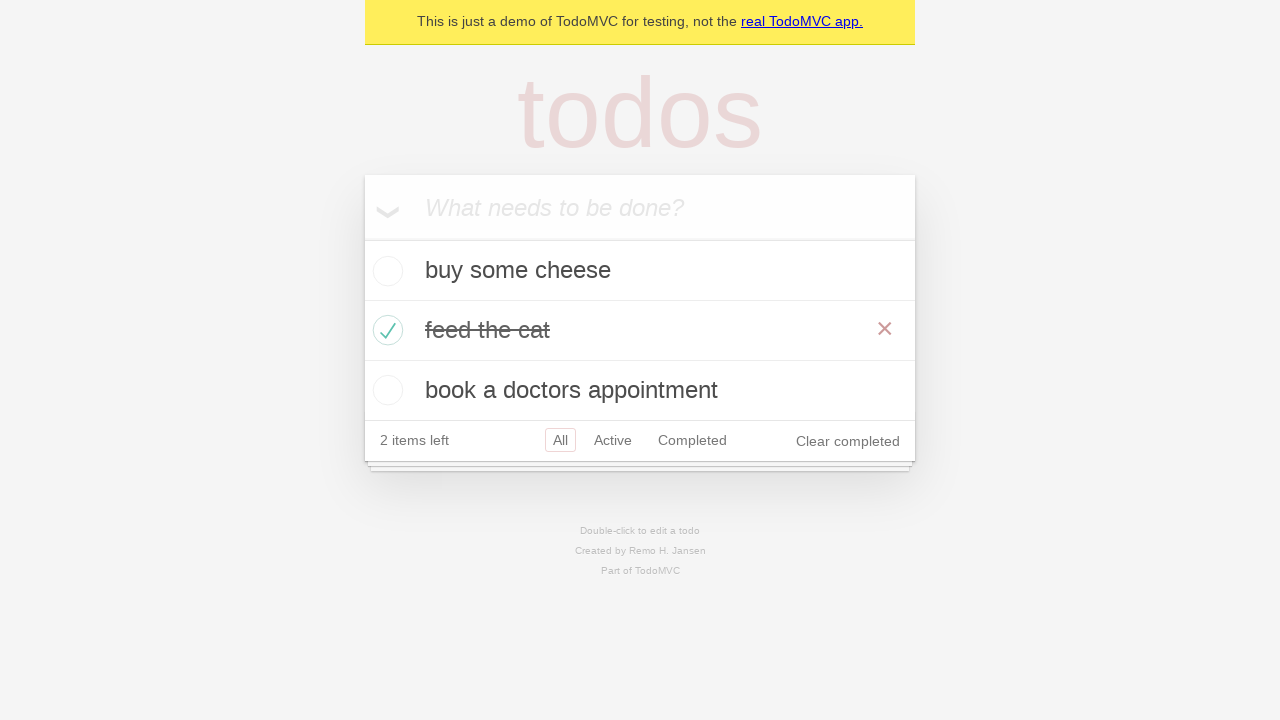

Clicked 'Clear completed' button to remove completed items at (848, 441) on internal:role=button[name="Clear completed"i]
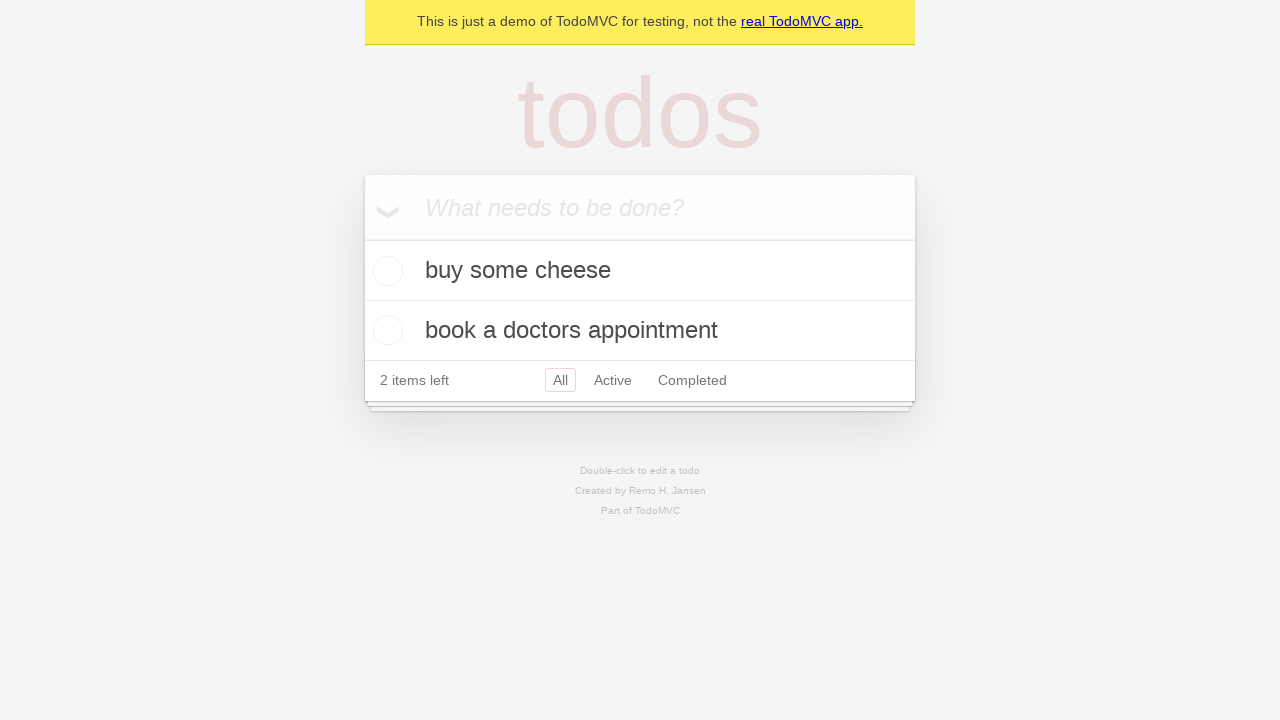

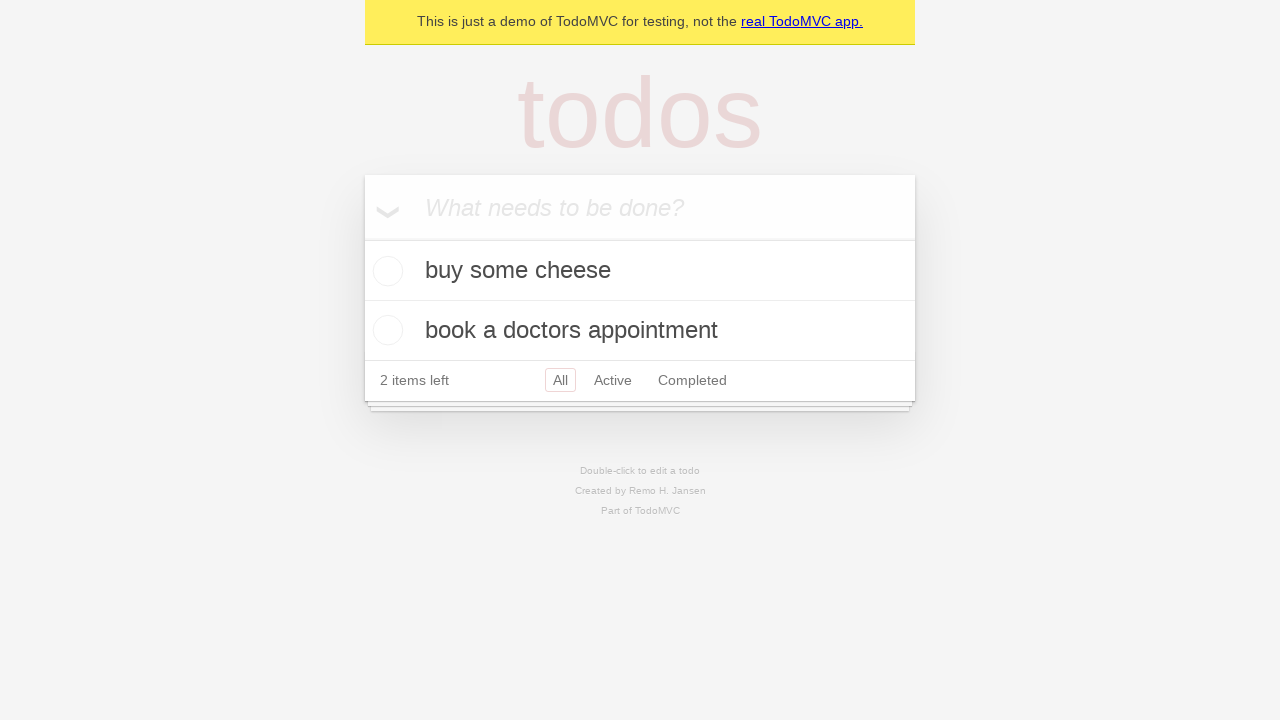